Tests filling the mobile phone number field in a practice form

Starting URL: https://demoqa.com/automation-practice-form

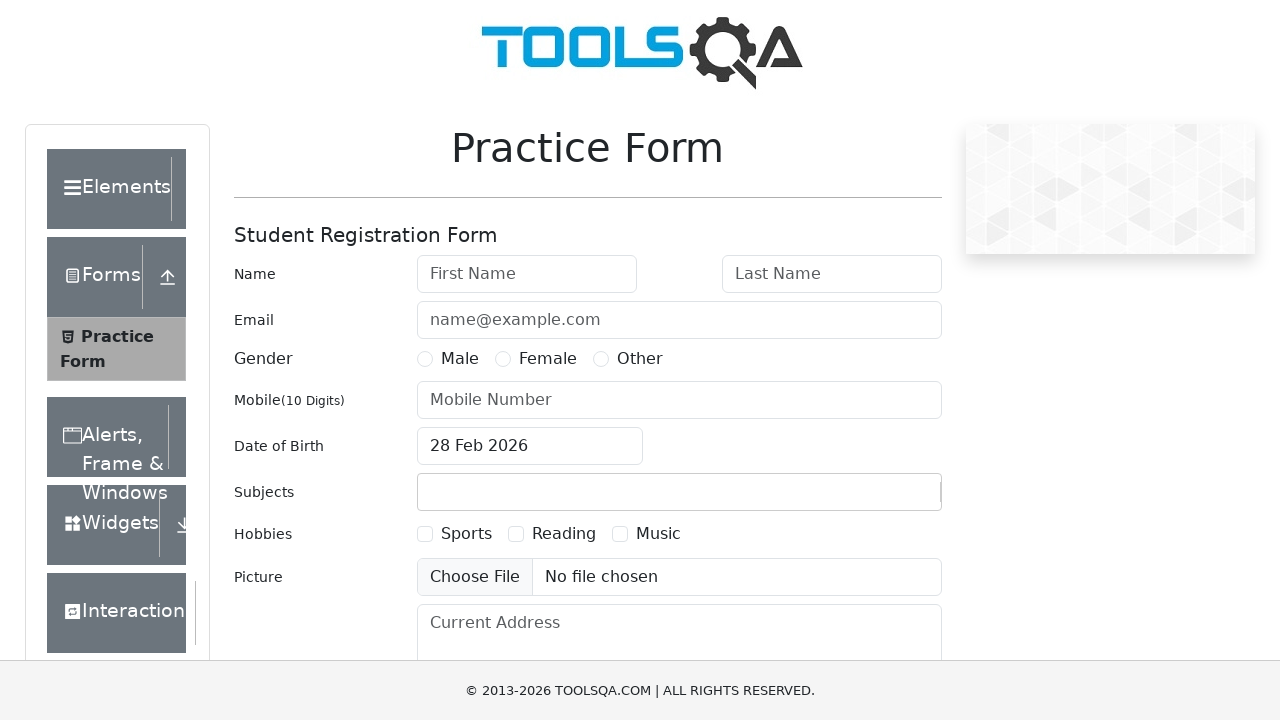

Filled mobile phone number field with '1754861234' on #userNumber
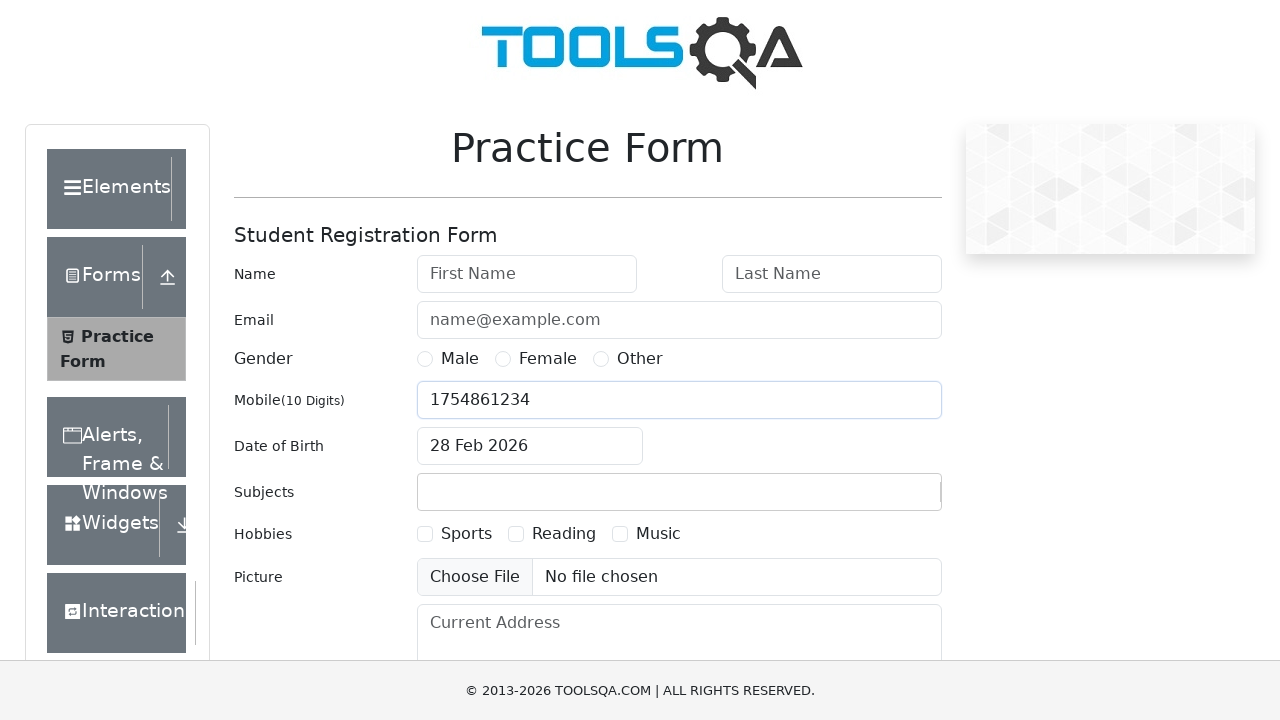

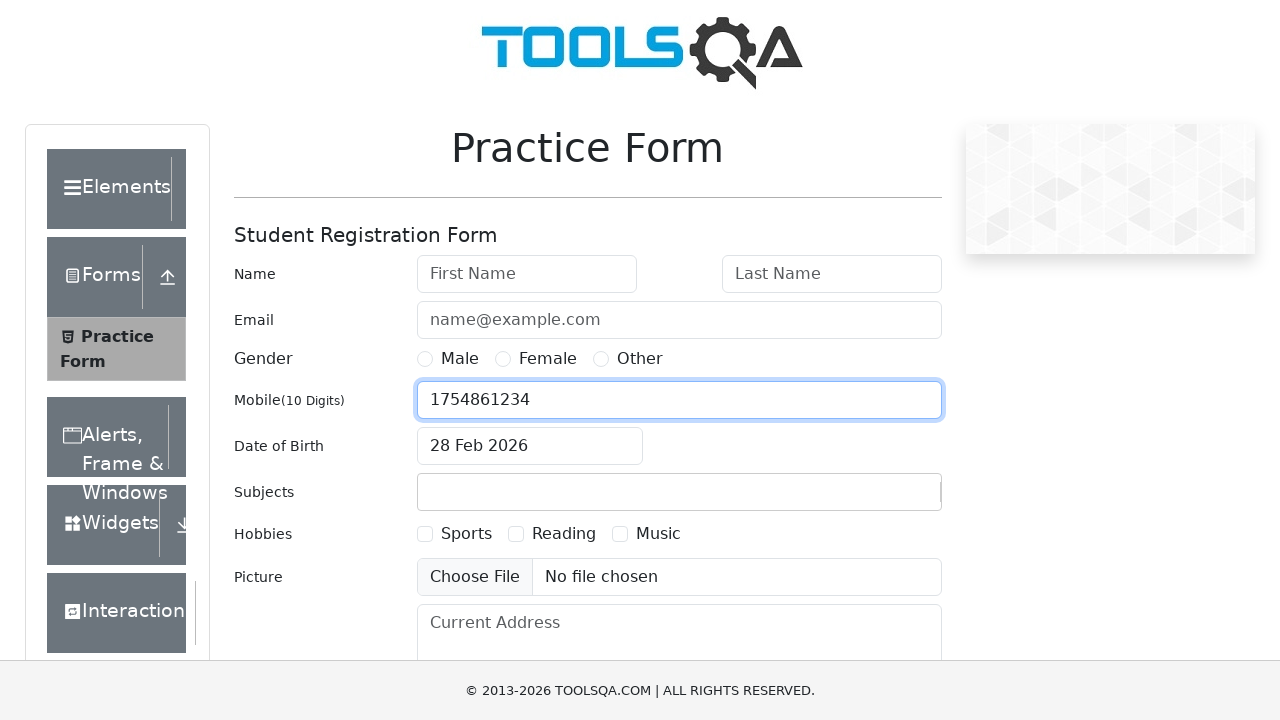